Clicks the GitHub link and verifies it opens the eclipse-thingweb playground repository

Starting URL: https://playground.thingweb.io/

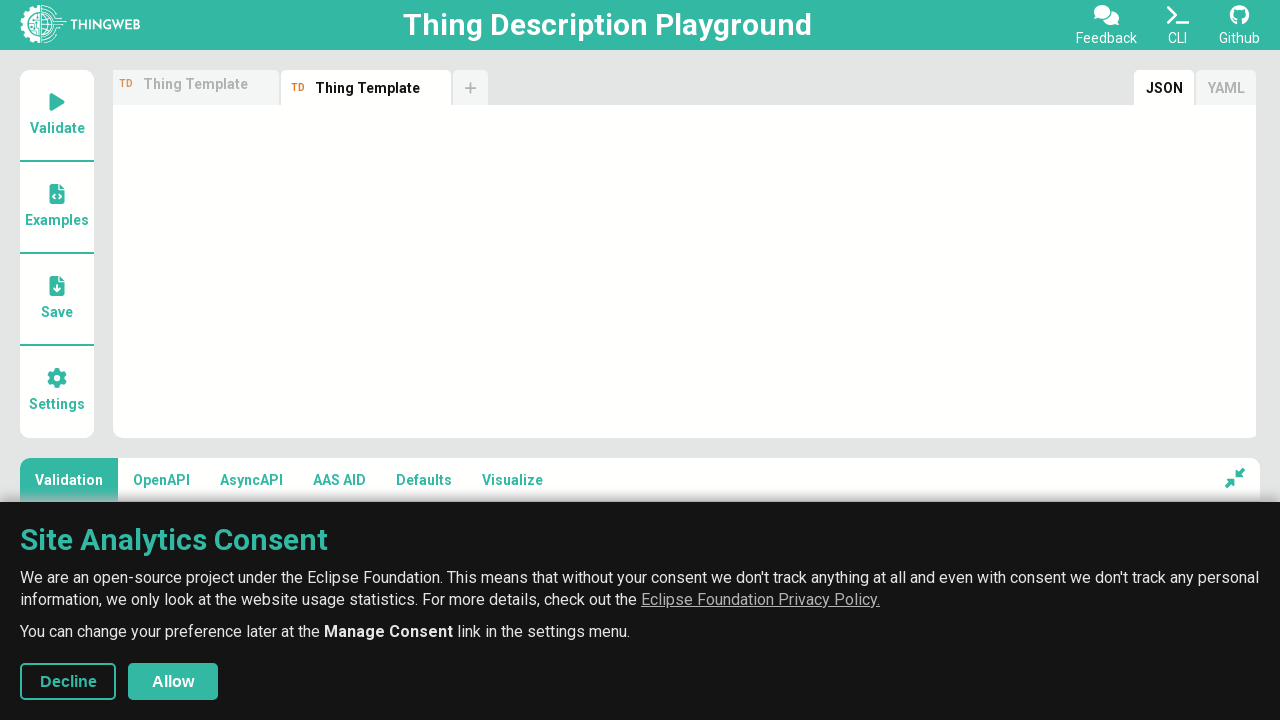

Clicked GitHub link and popup opened at (1240, 25) on .git-link
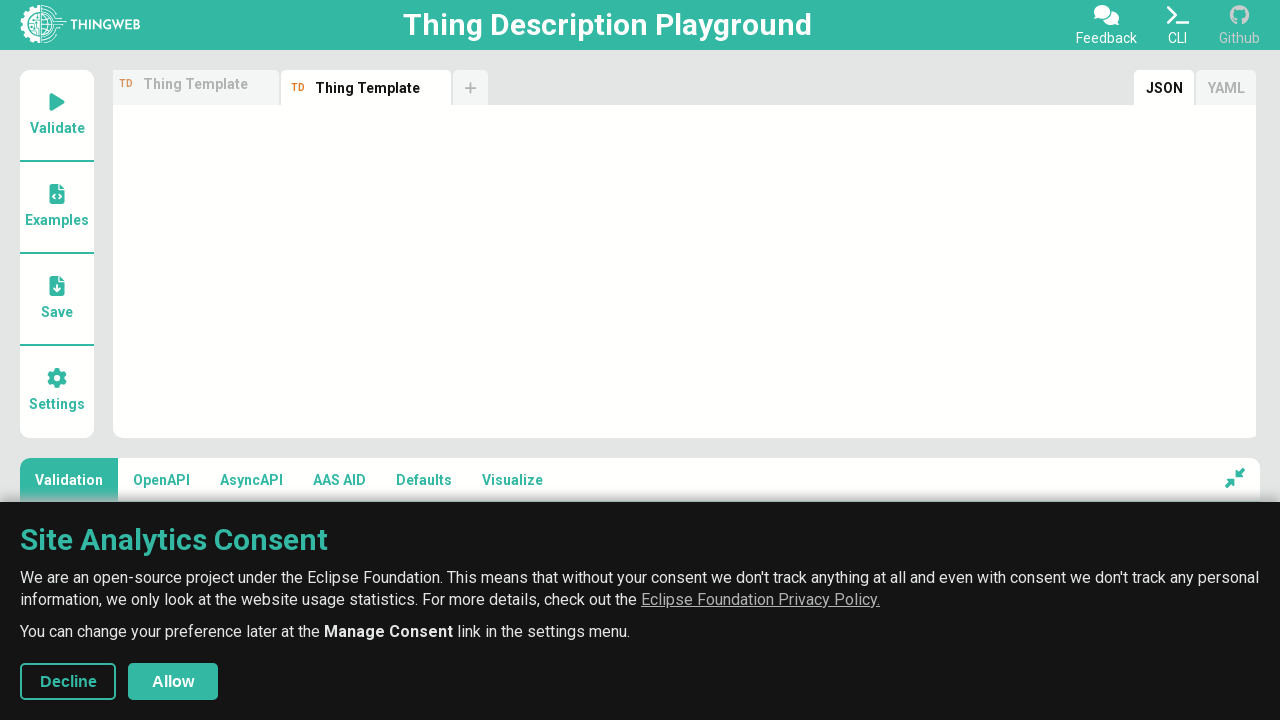

GitHub popup page object retrieved
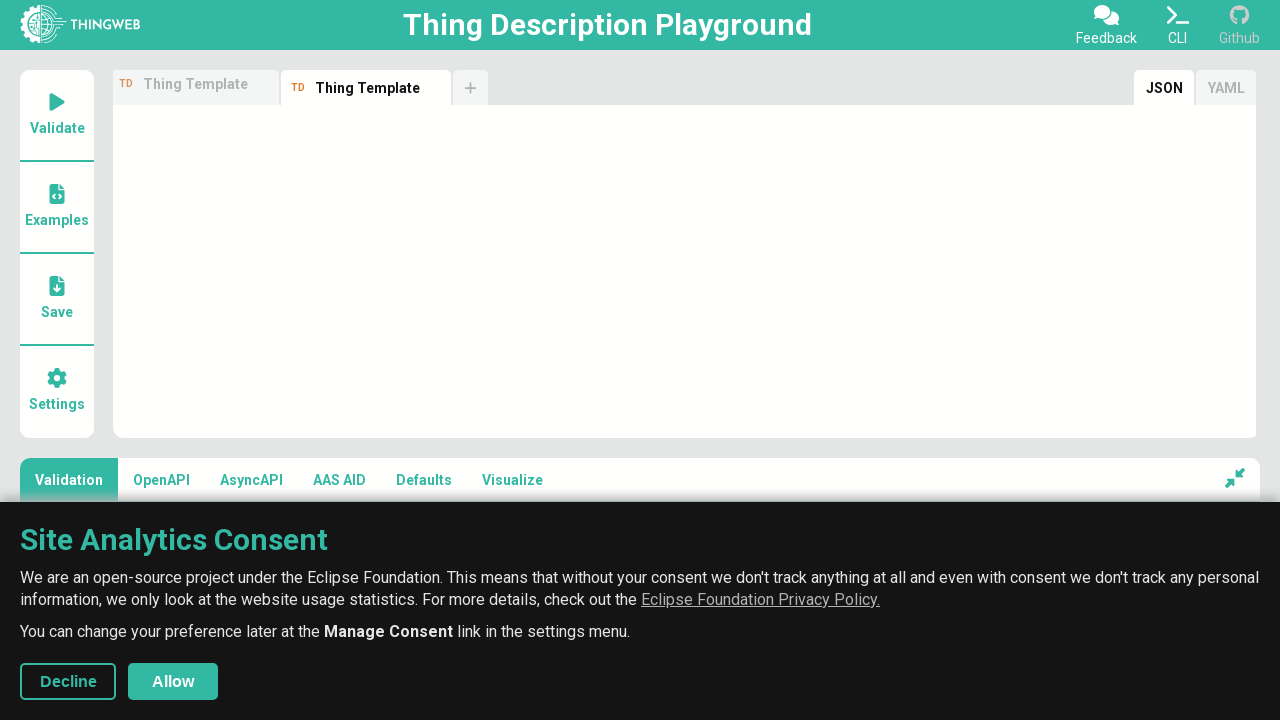

Verified GitHub page title contains 'GitHub - eclipse-thingweb'
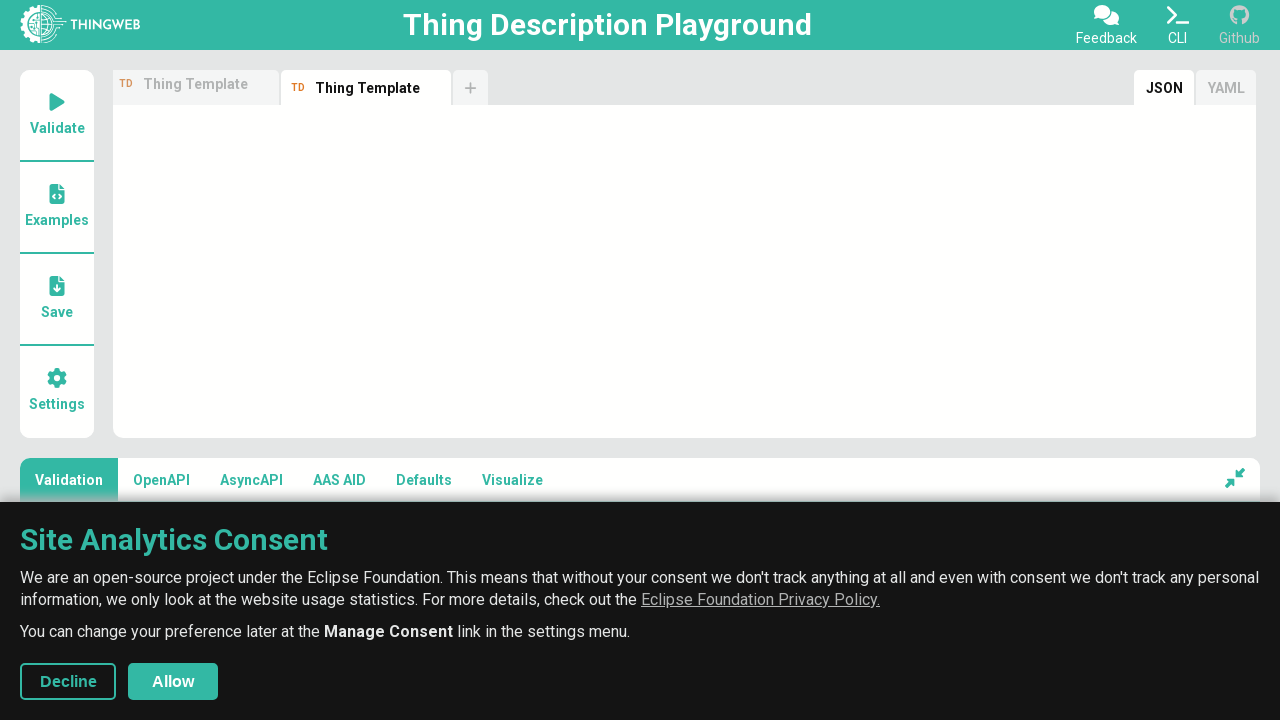

Verified GitHub page URL is eclipse-thingweb playground repository
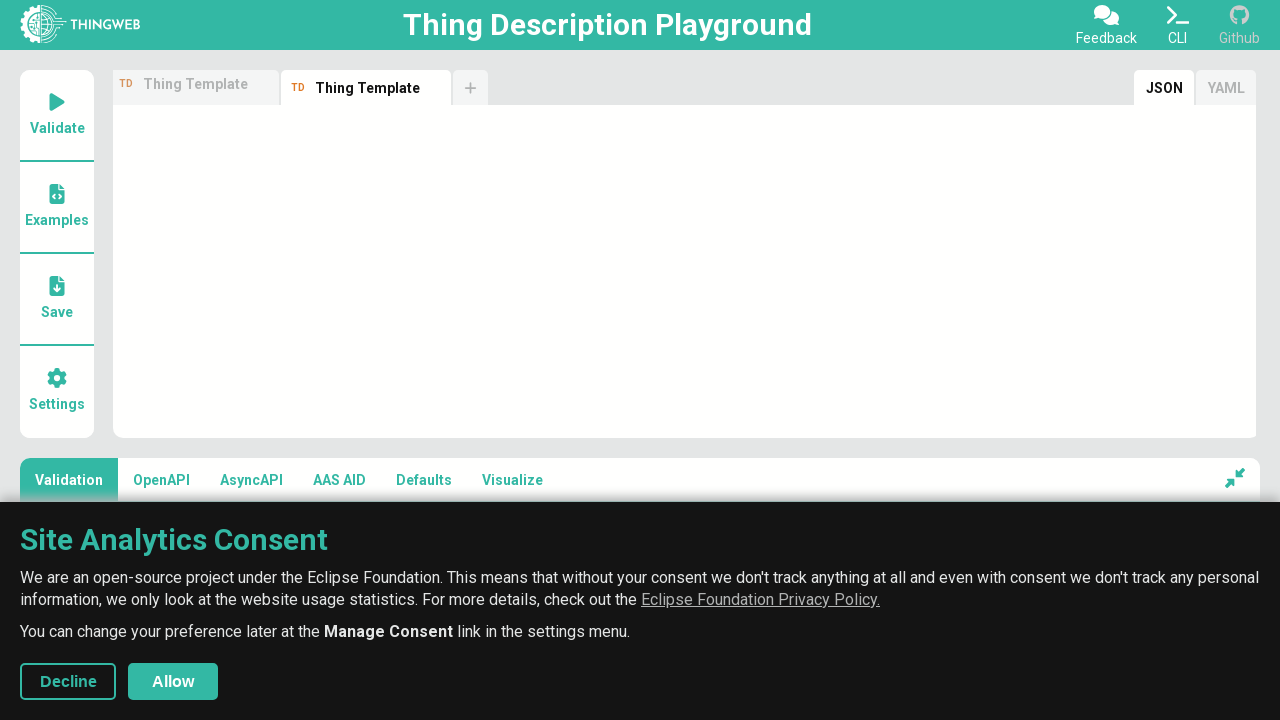

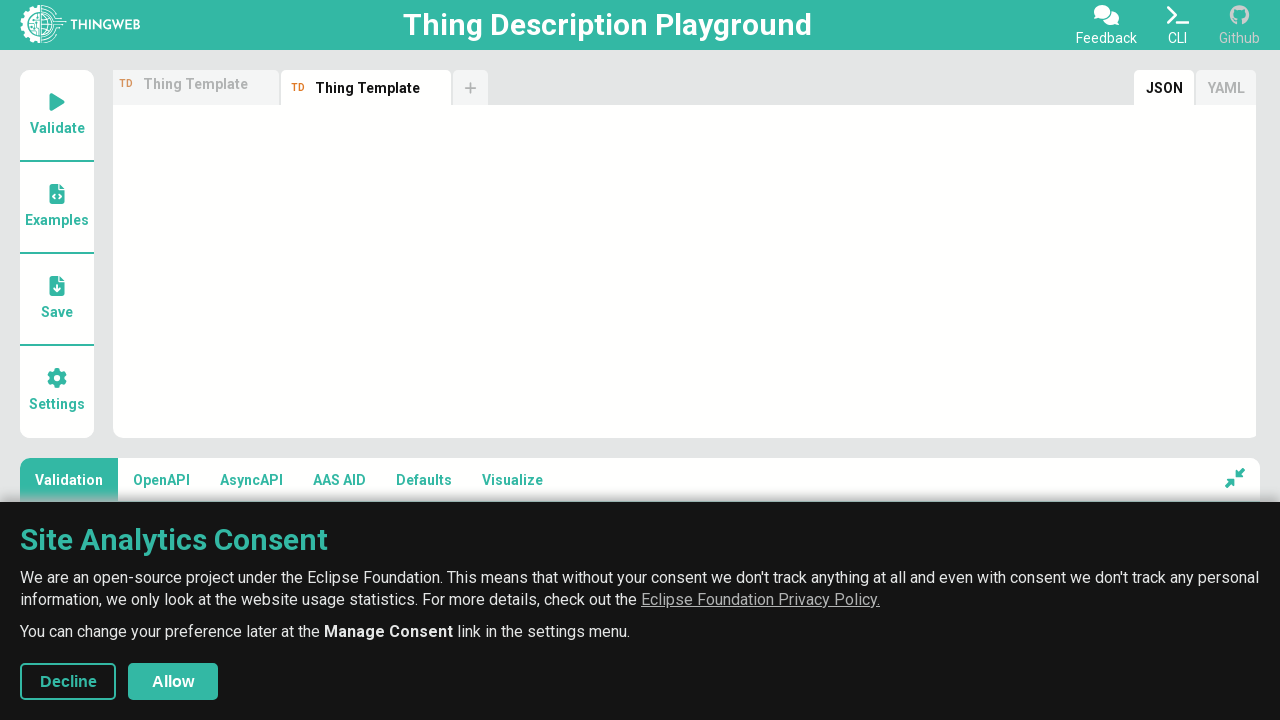